Tests popup window handling by opening a popup link, switching to the new window, and then closing it

Starting URL: https://omayo.blogspot.com/

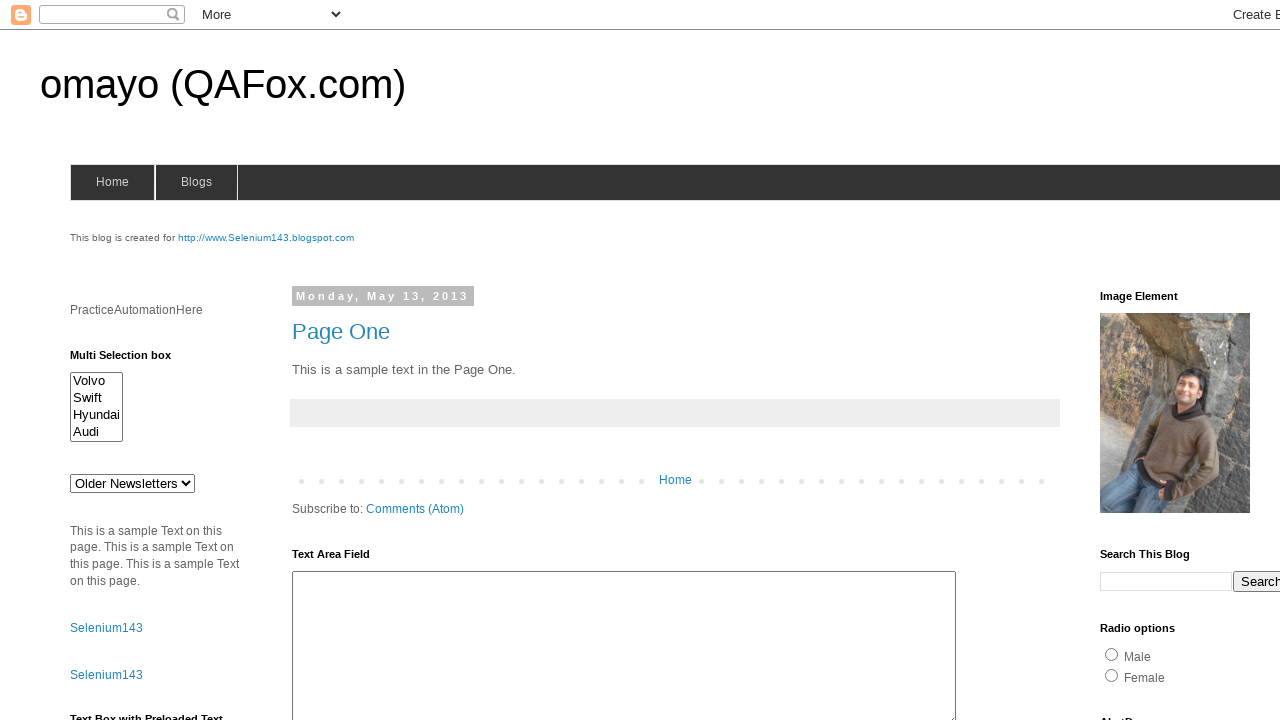

Clicked 'Open a popup window' link at (132, 360) on text='Open a popup window'
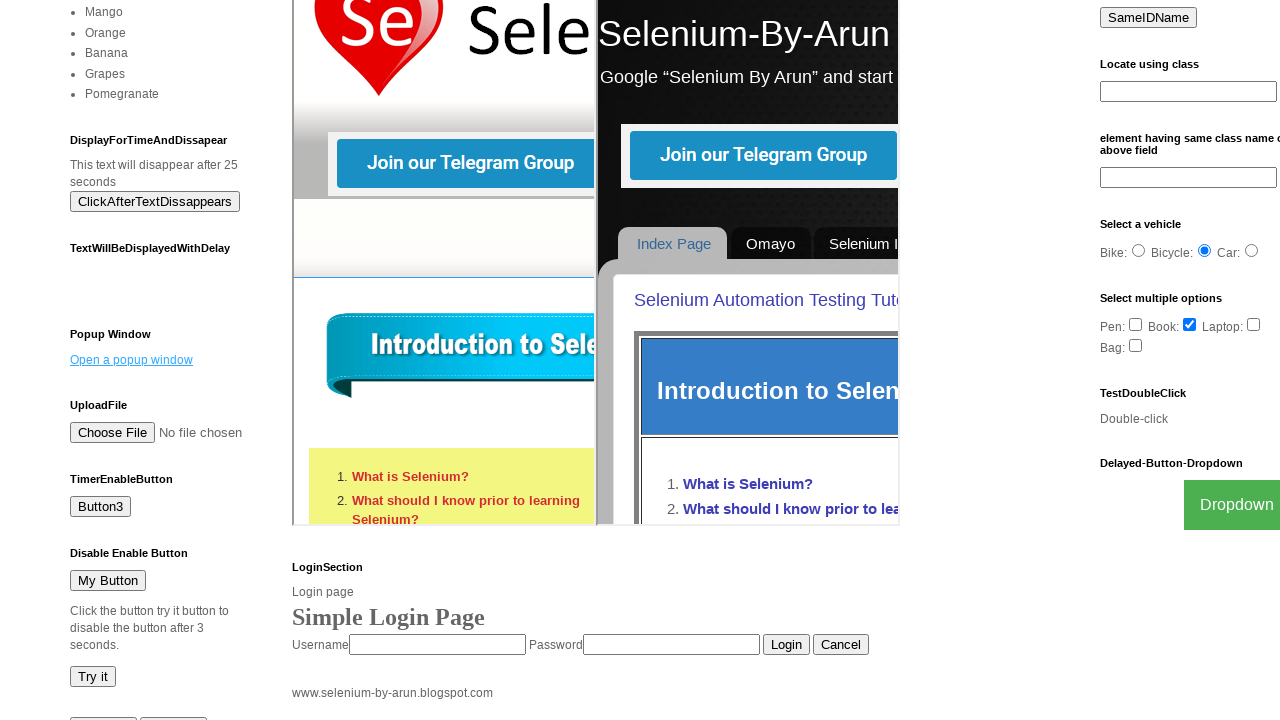

Waited 2 seconds for popup to load
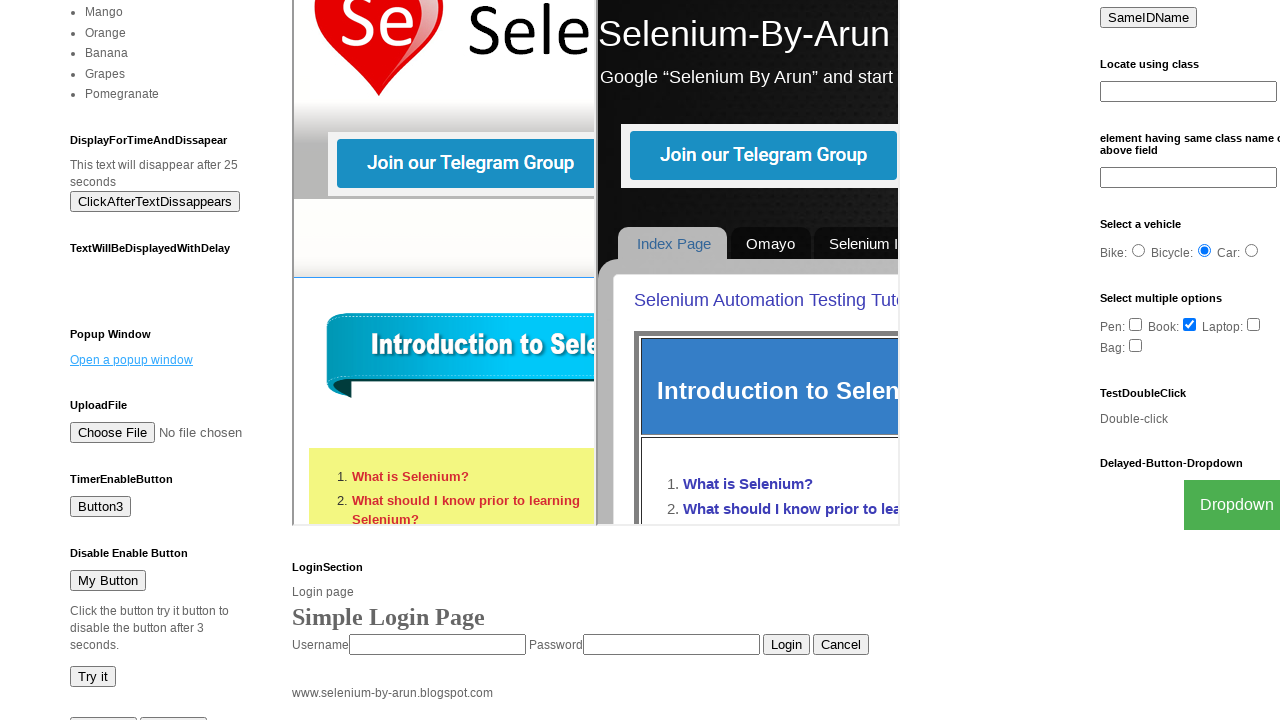

Retrieved all page contexts including popups
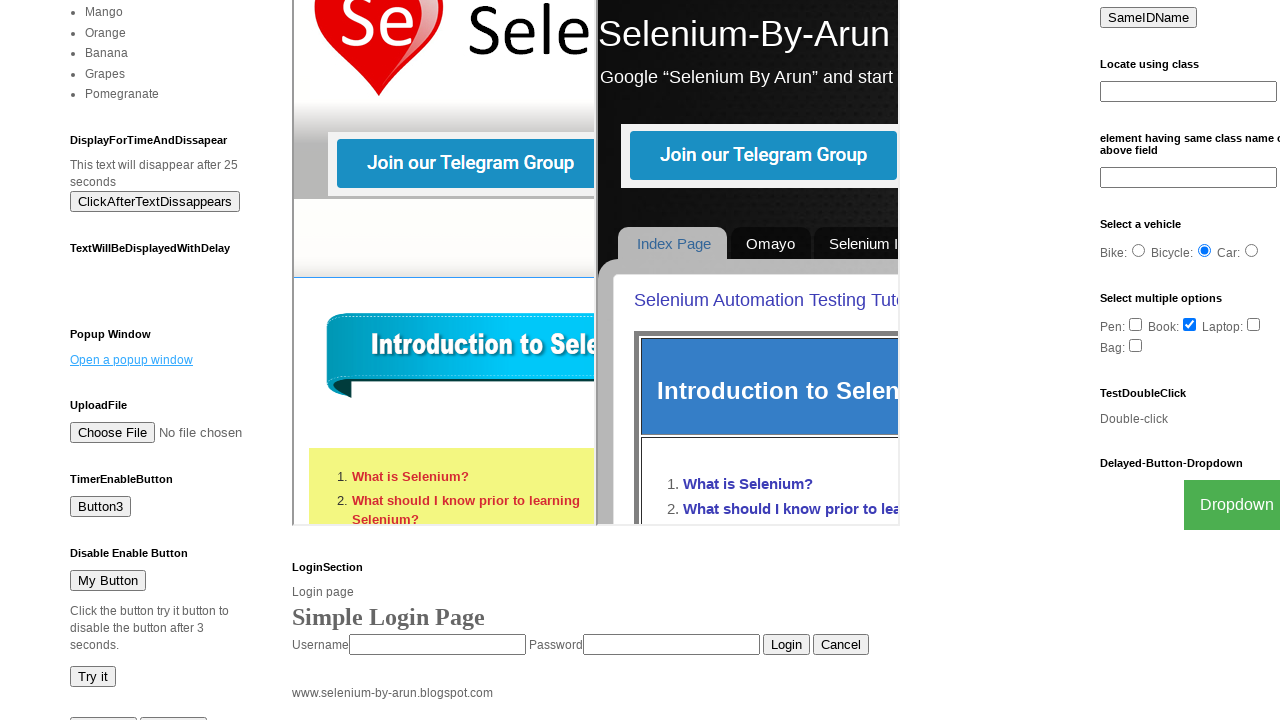

Identified popup window as the last opened page
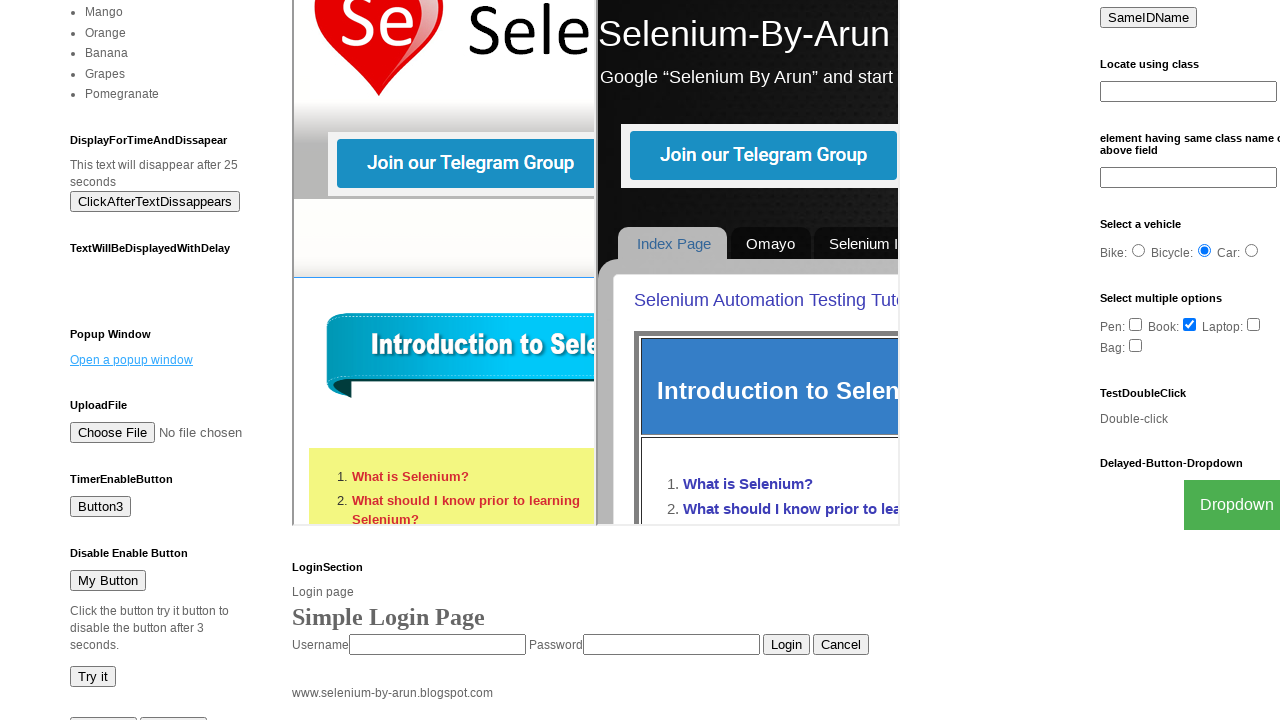

Closed the popup window
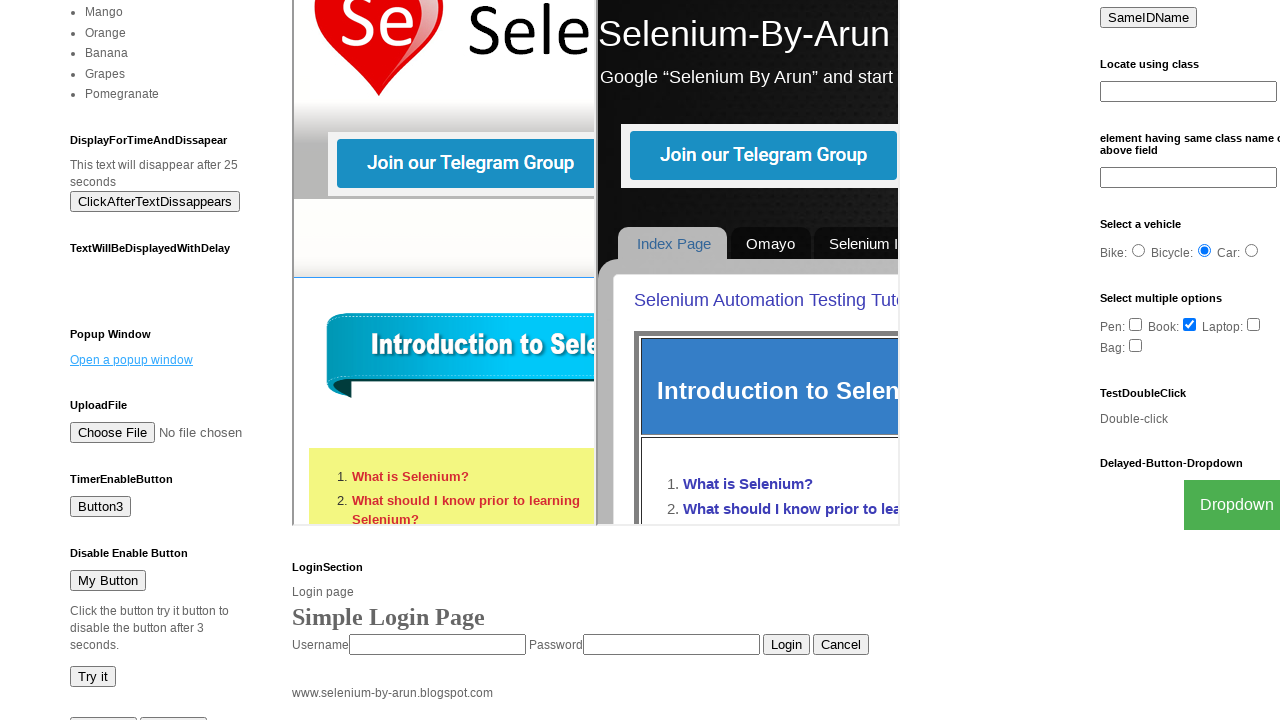

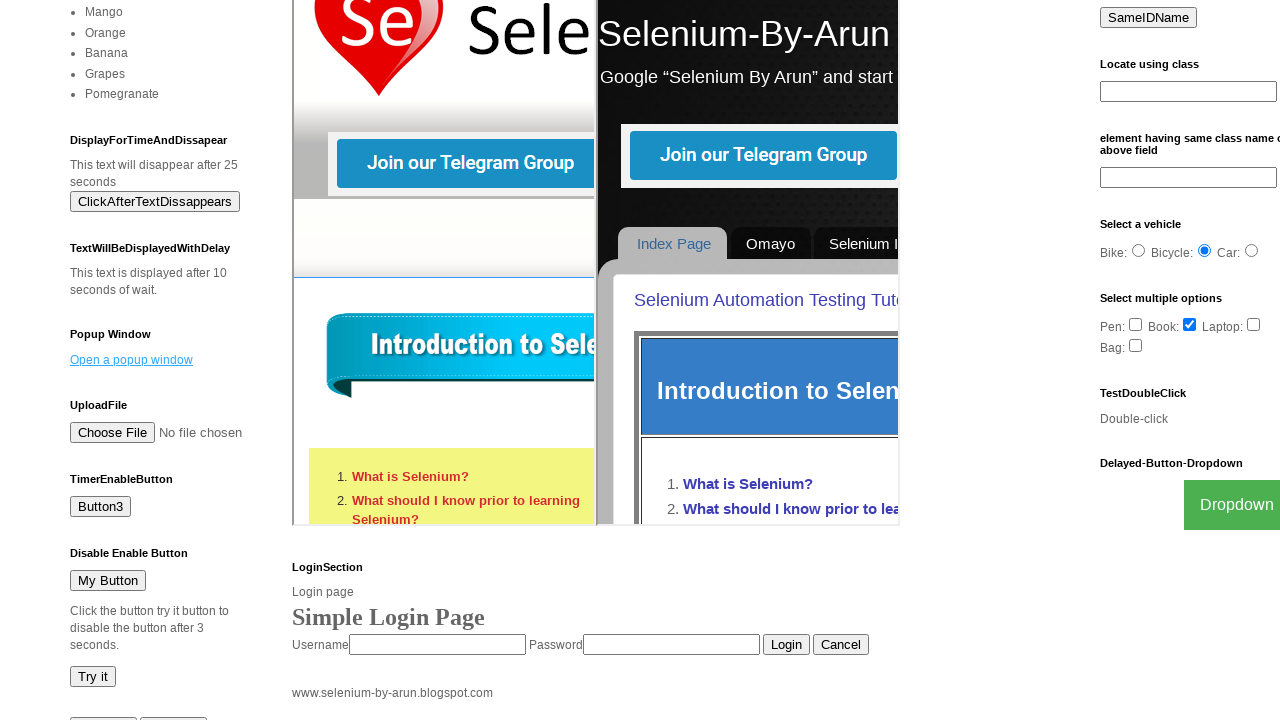